Navigates to Pão de Açúcar homepage and verifies the page loads successfully

Starting URL: https://www.paodeacucar.com/

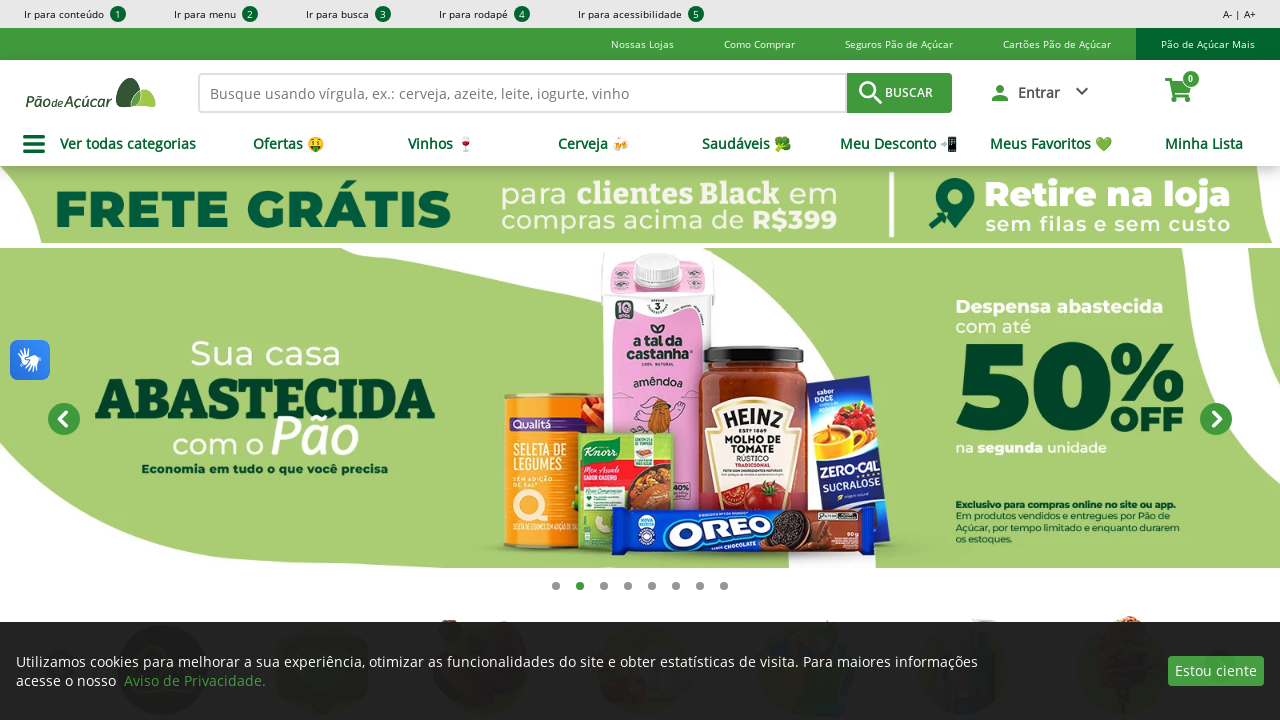

Navigated to Pão de Açúcar homepage
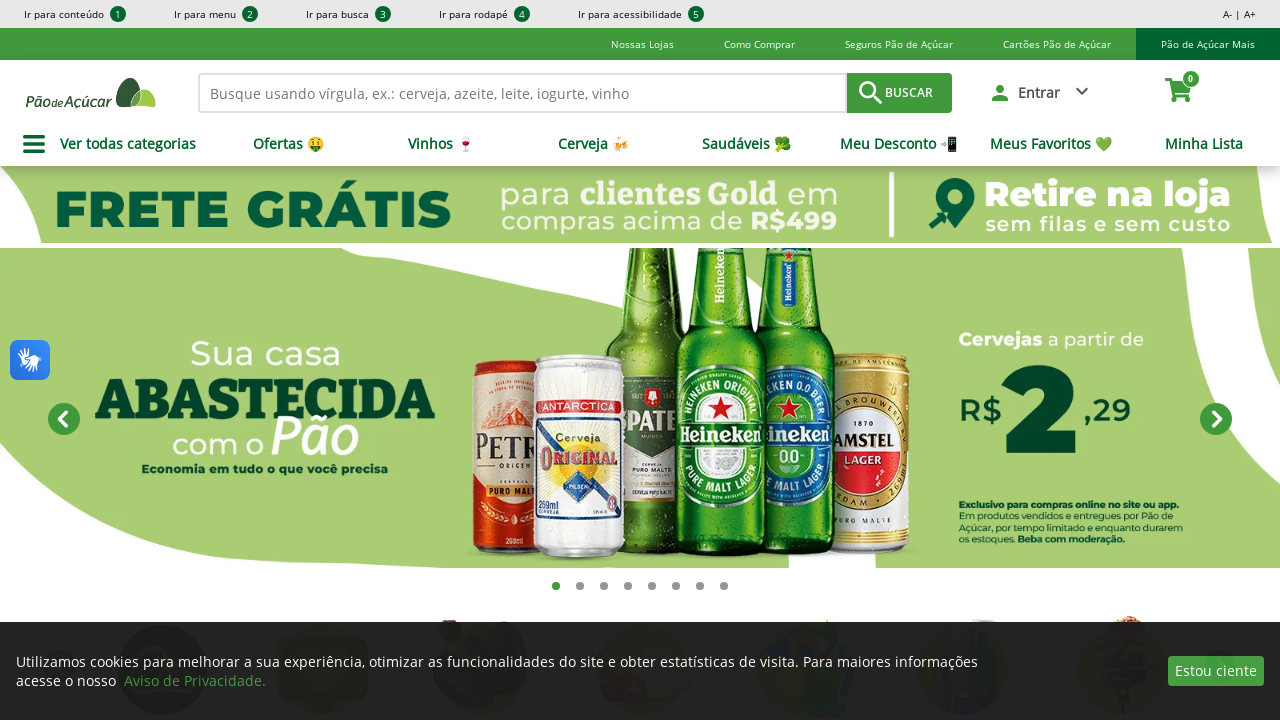

Page DOM content loaded successfully
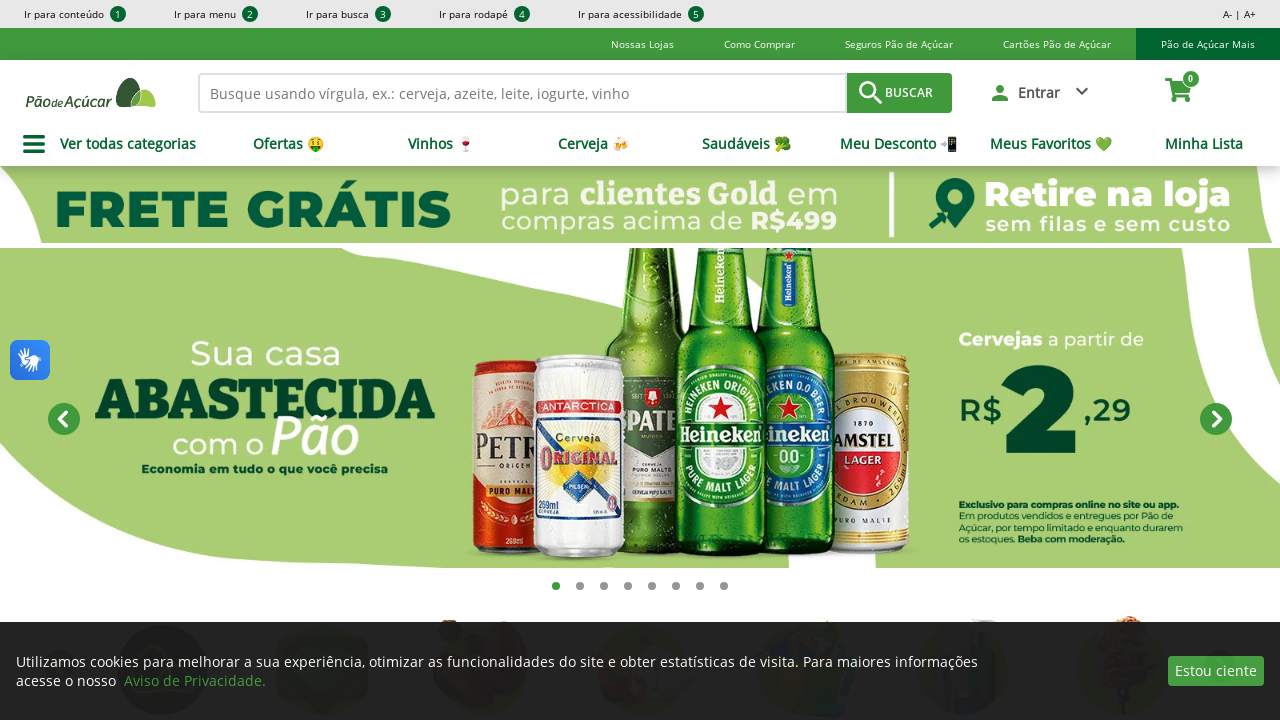

Verified homepage URL is correct
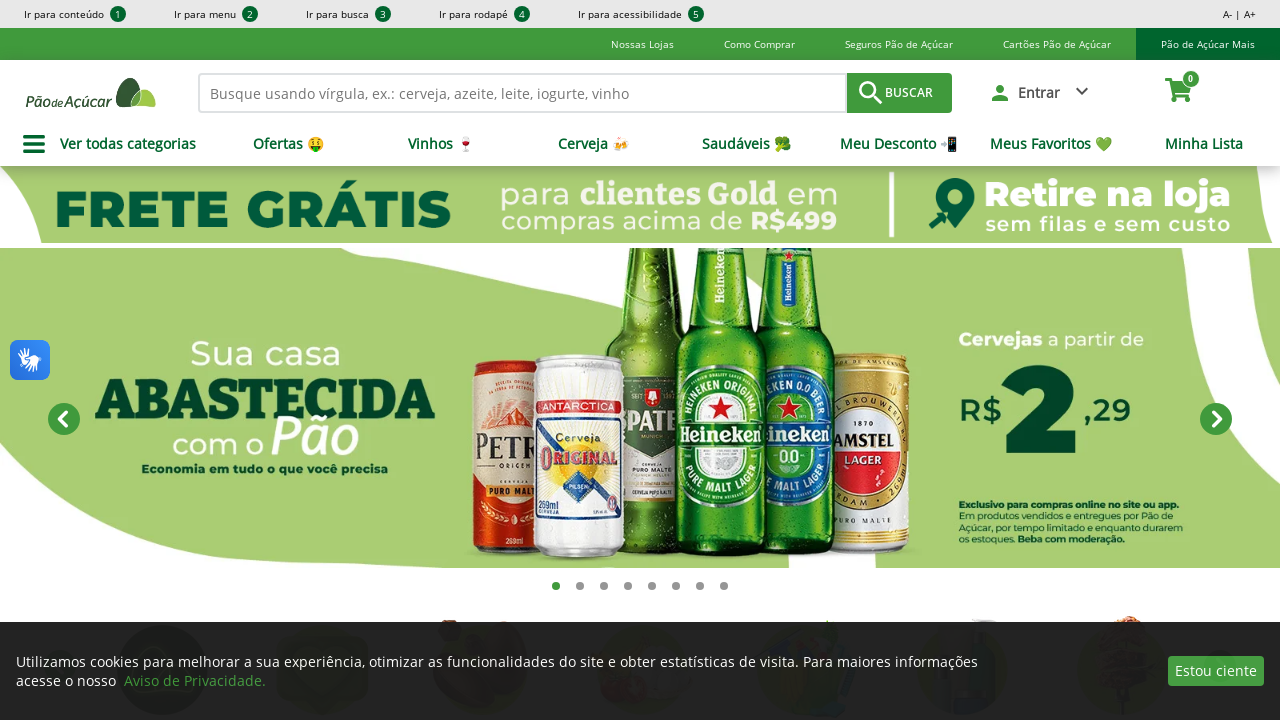

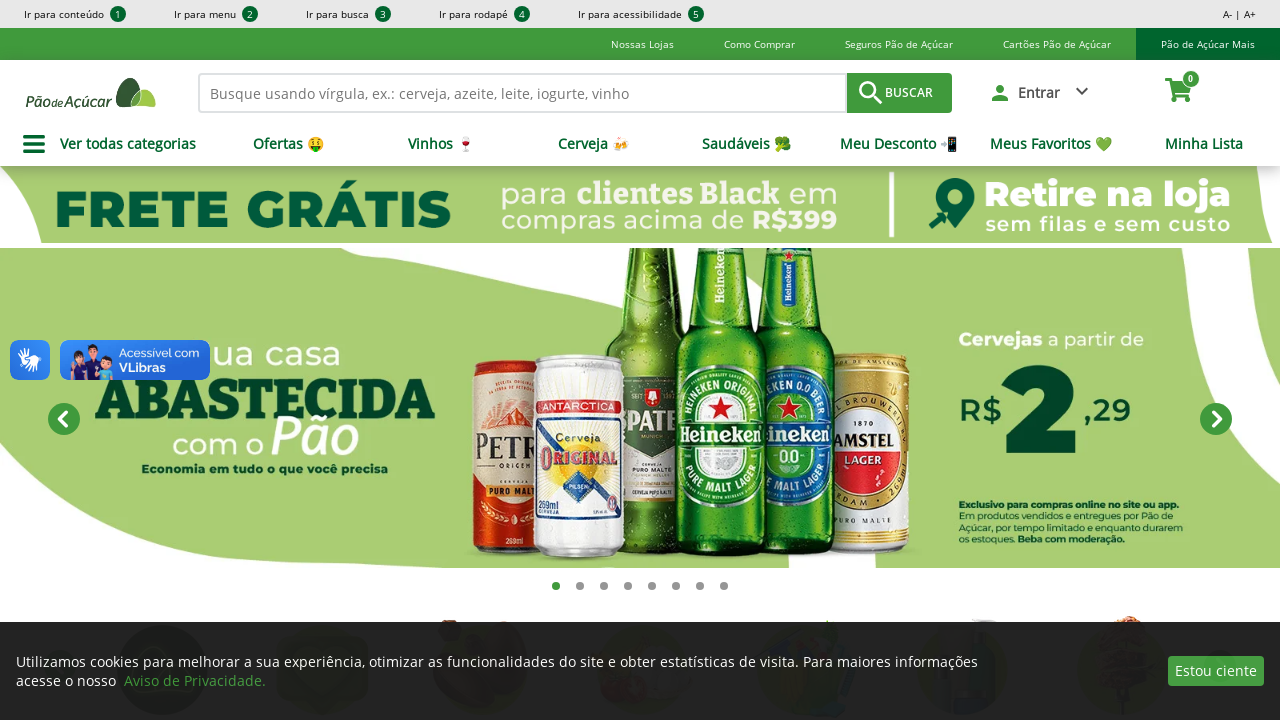